Tests iframe and alert handling by switching to an iframe, clicking a button to trigger an alert, and then accepting the alert

Starting URL: https://www.w3schools.com/jsref/tryit.asp?filename=tryjsref_alert

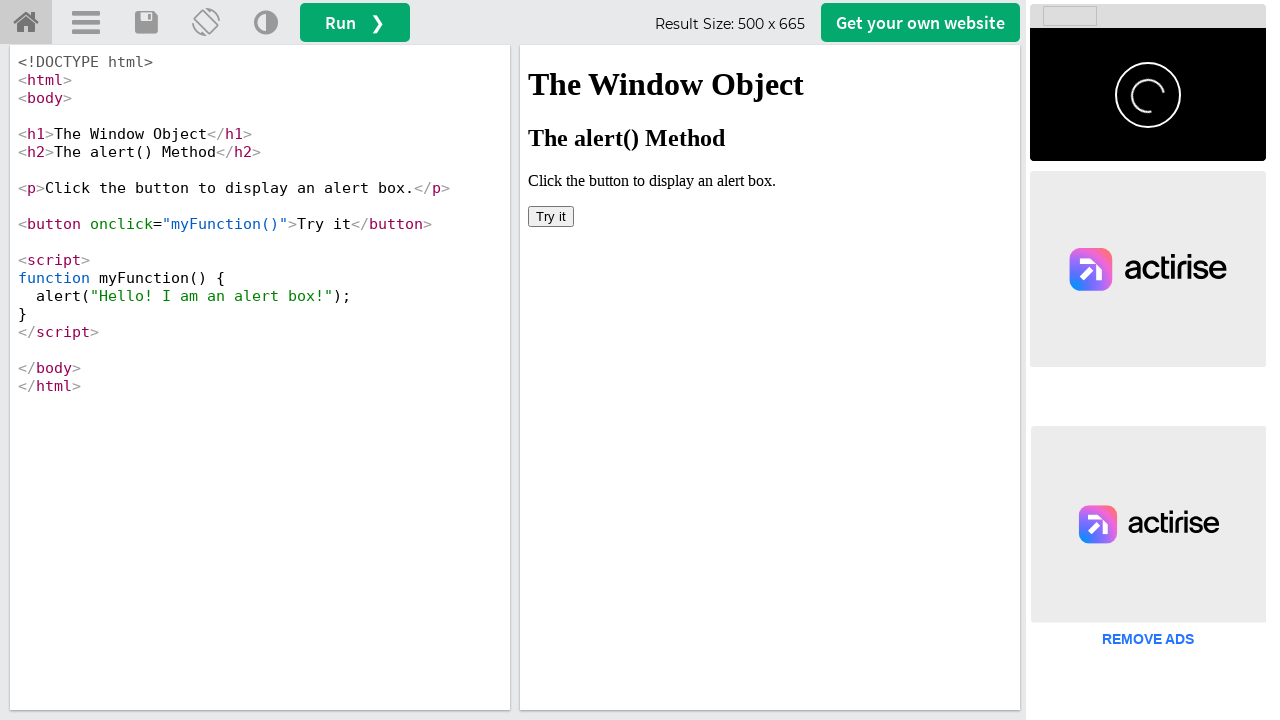

Located iframe with id 'iframeResult' containing the Try It button
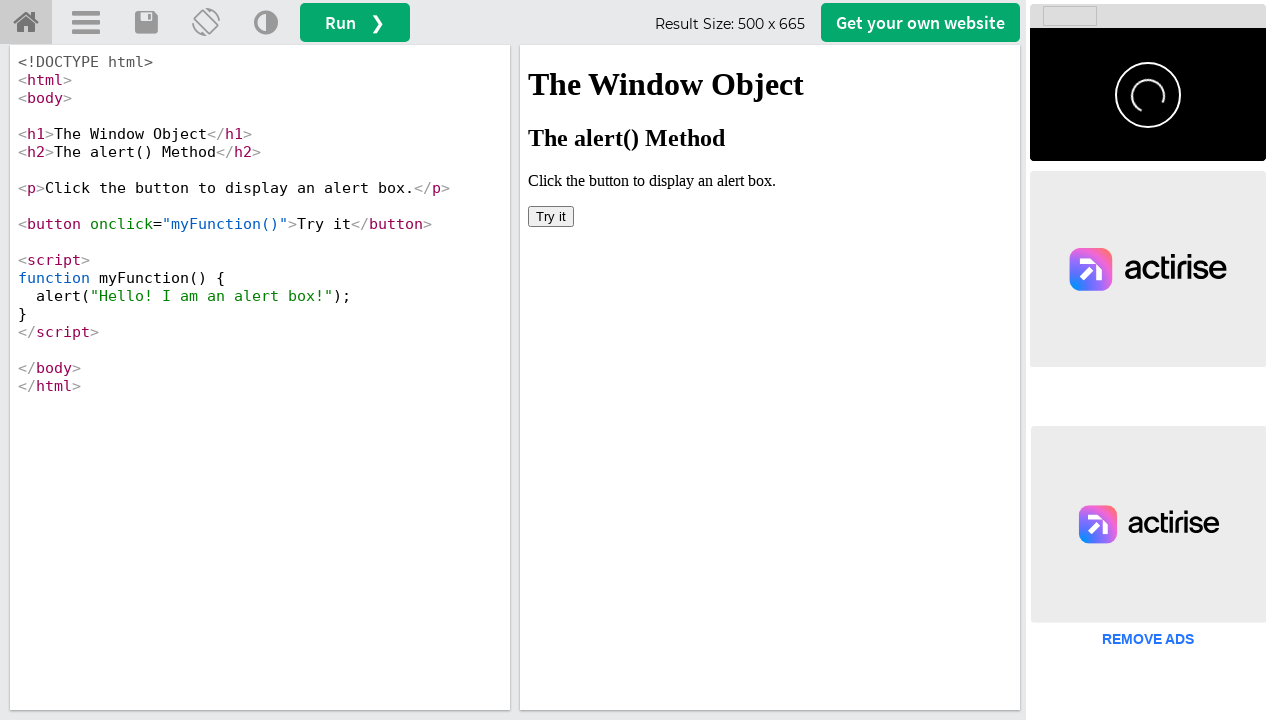

Clicked 'Try it' button inside the iframe at (551, 216) on iframe[id='iframeResult'] >> internal:control=enter-frame >> xpath=//button[text
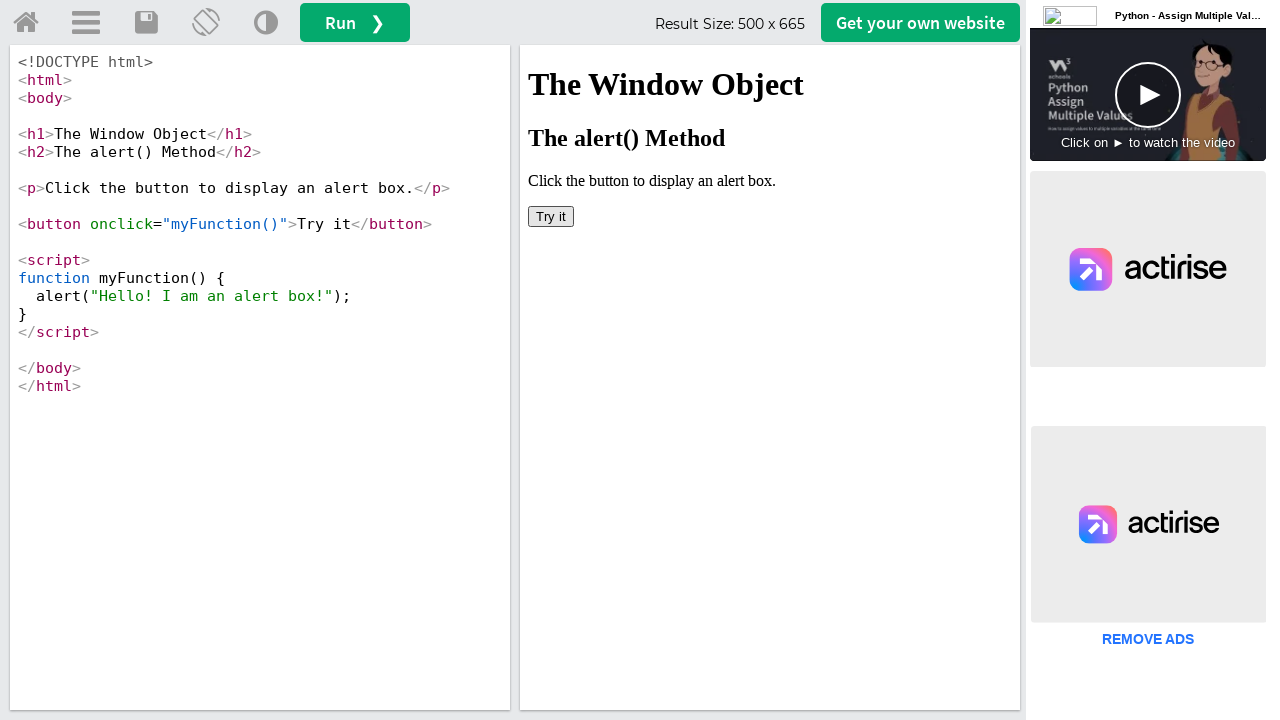

Set up dialog handler to accept alerts
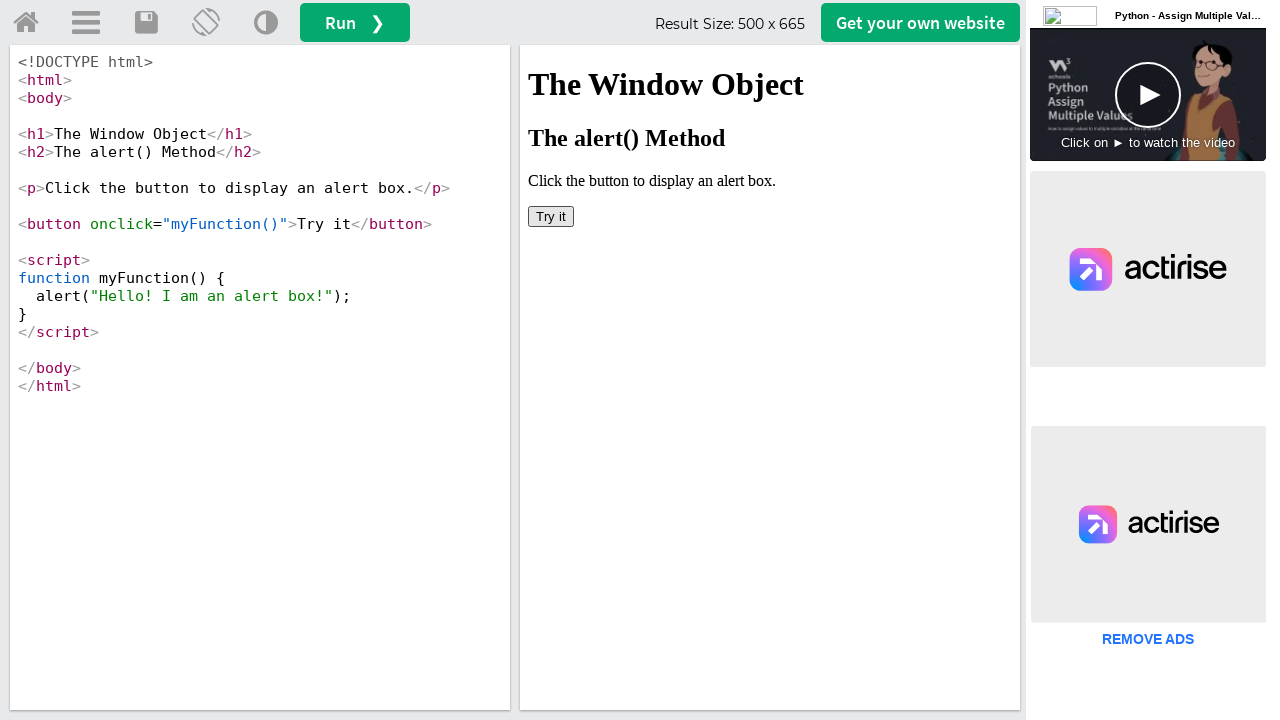

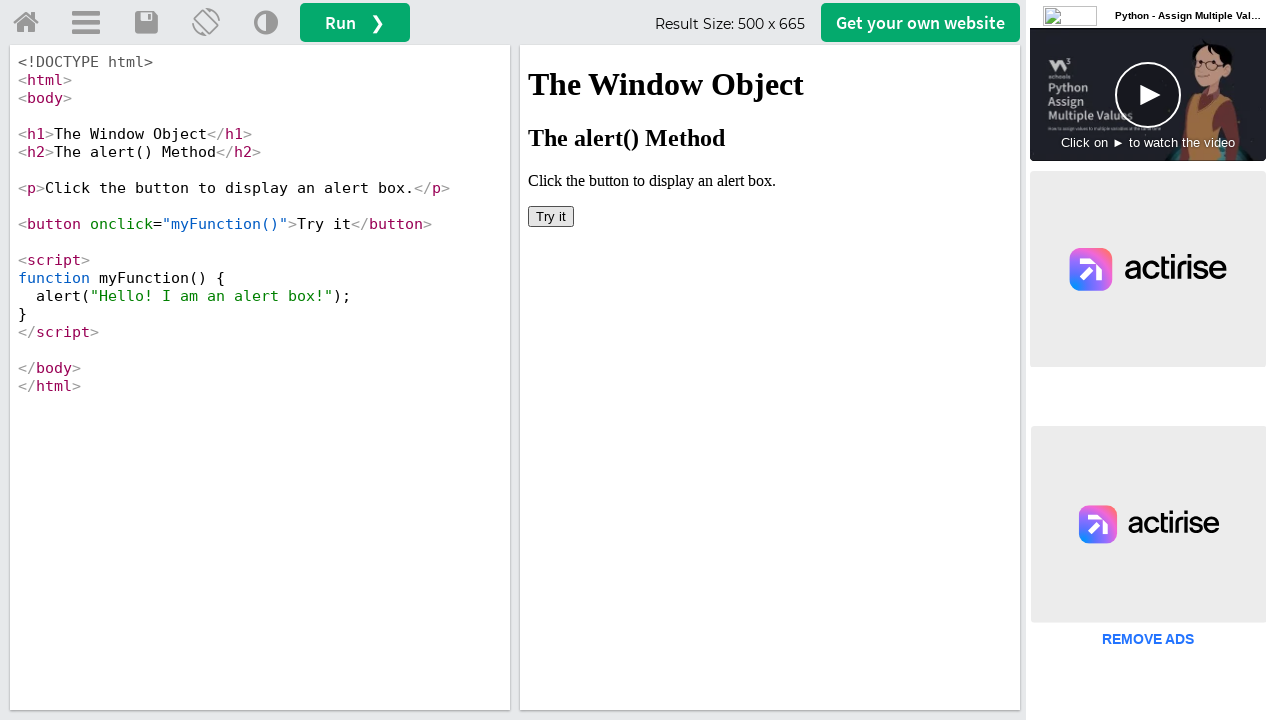